Navigates to Flipkart homepage and verifies the page loads by checking the page title and current URL are accessible.

Starting URL: https://www.flipkart.com/

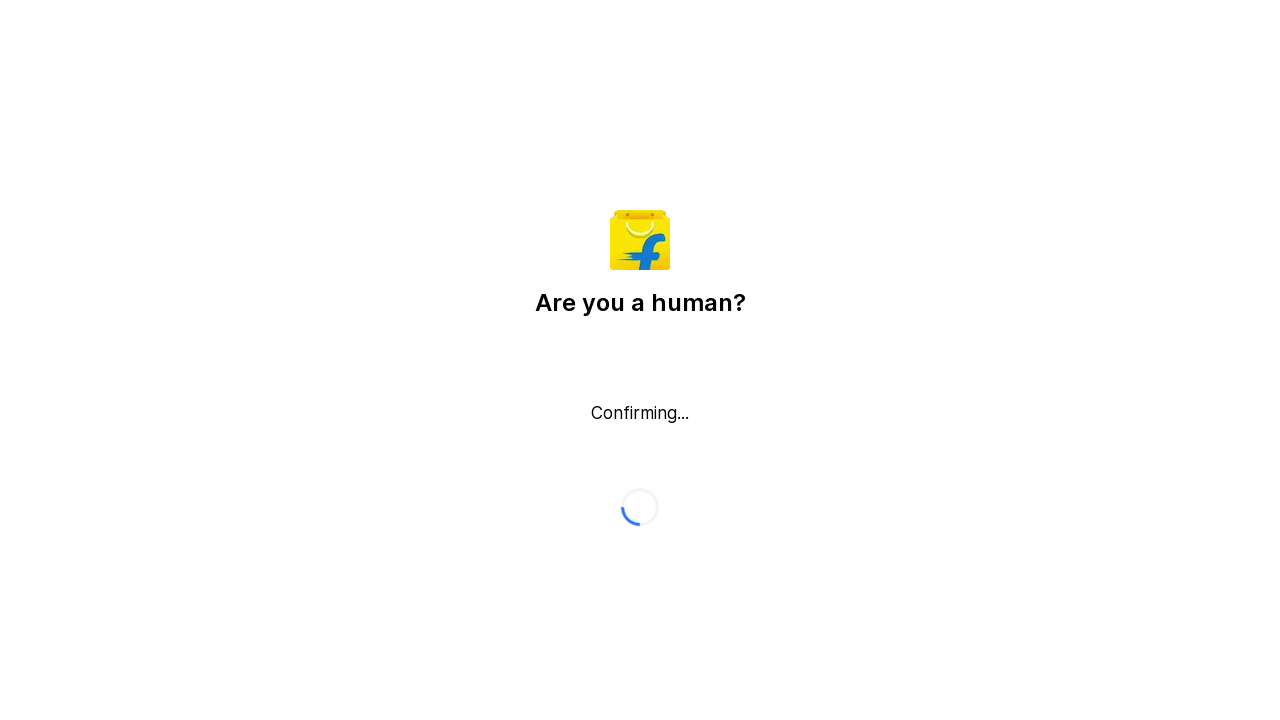

Waited for page to reach domcontentloaded state
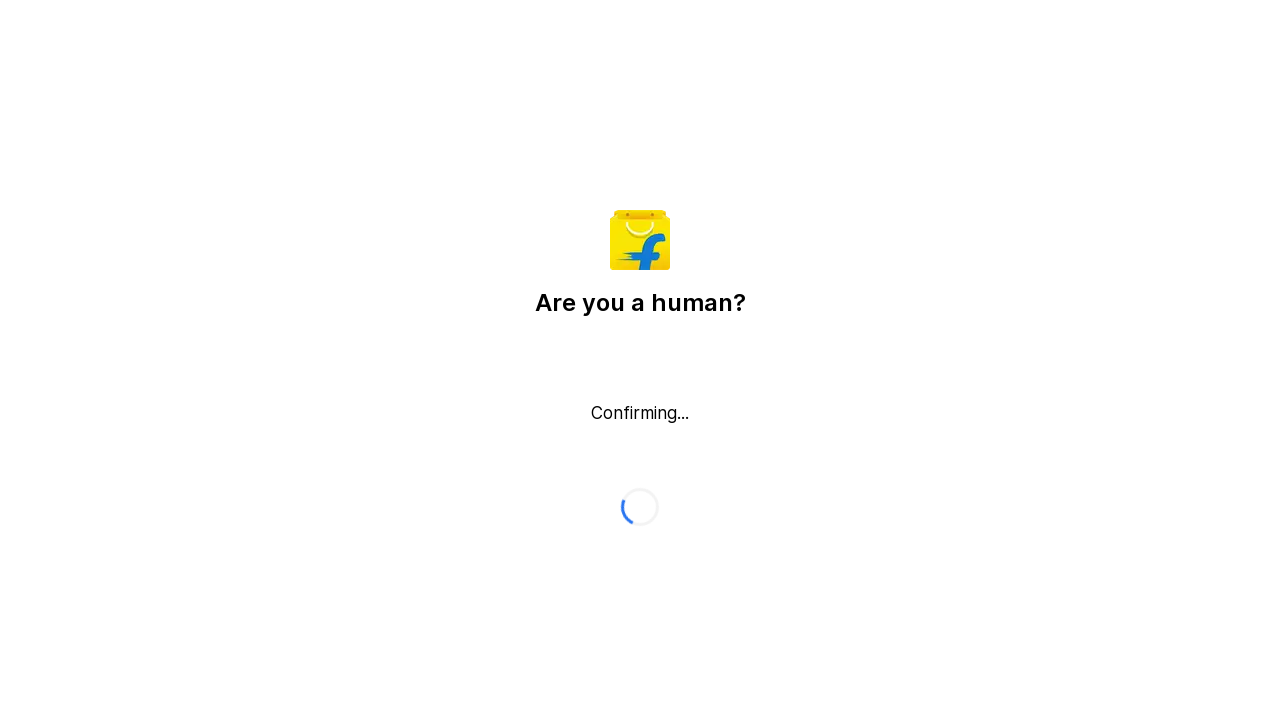

Retrieved page title: 'Flipkart reCAPTCHA'
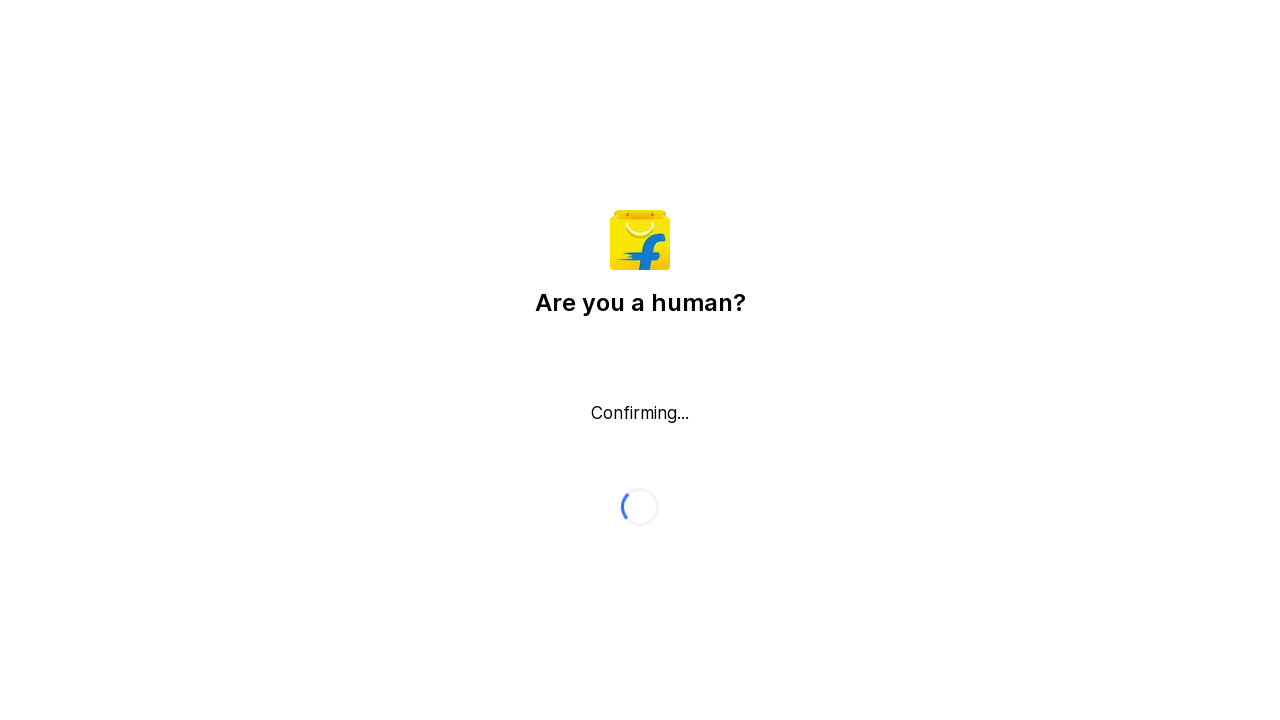

Verified that page title is not empty
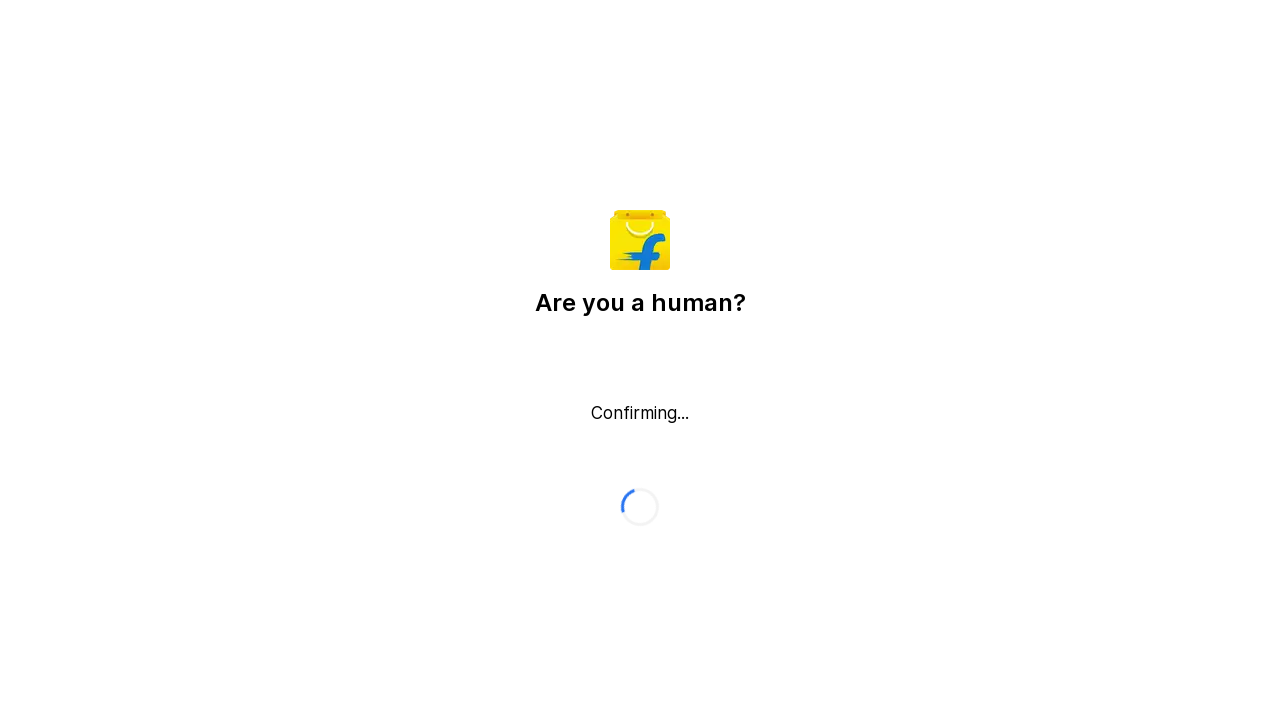

Retrieved current URL: 'https://www.flipkart.com/'
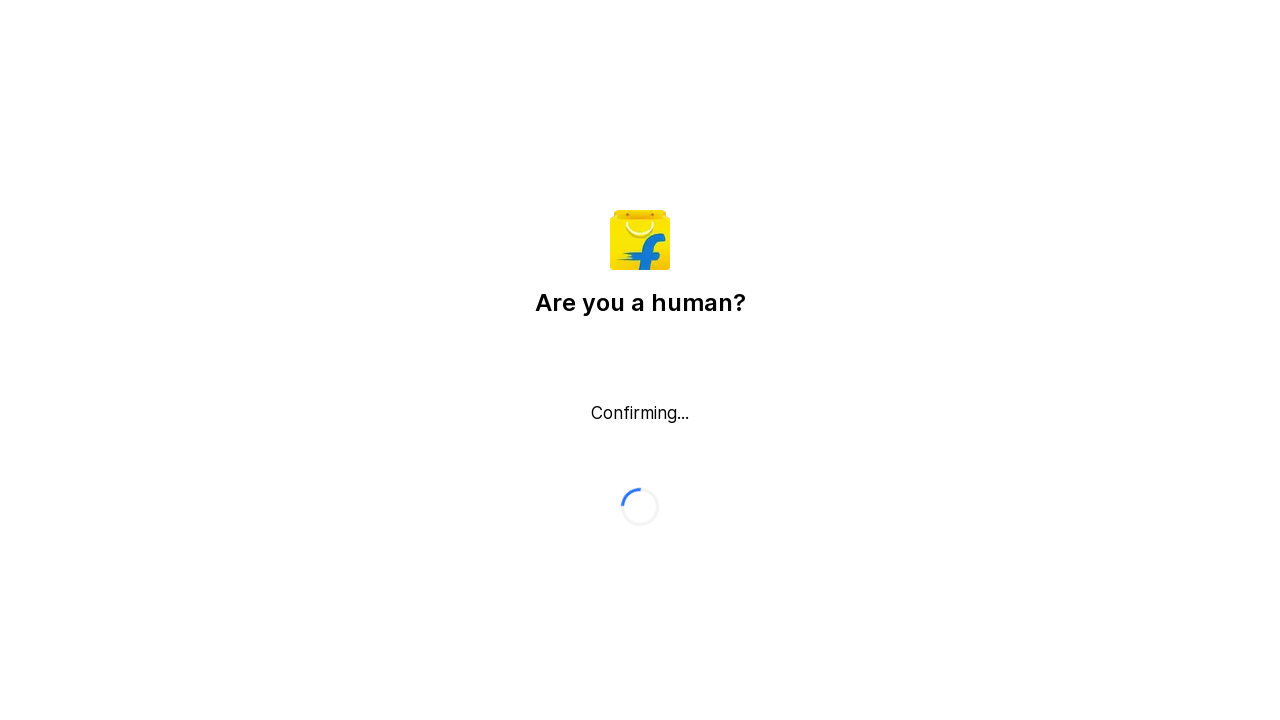

Verified that current URL contains 'flipkart.com'
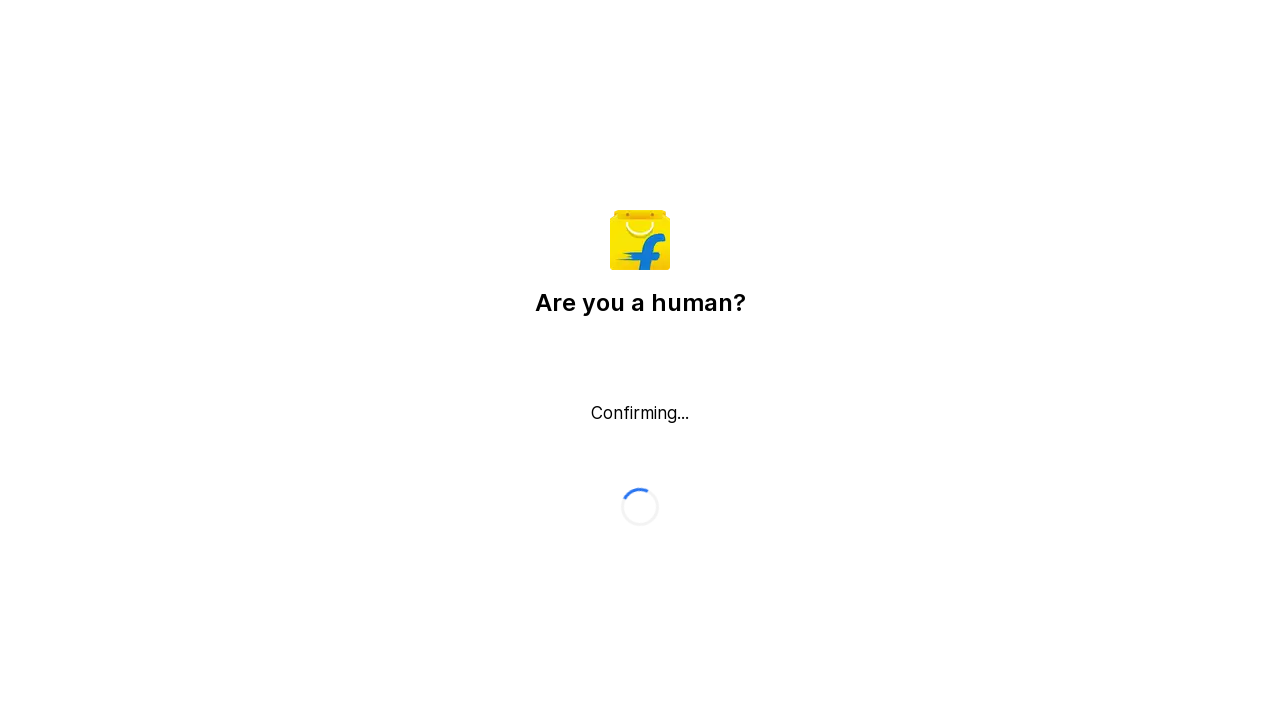

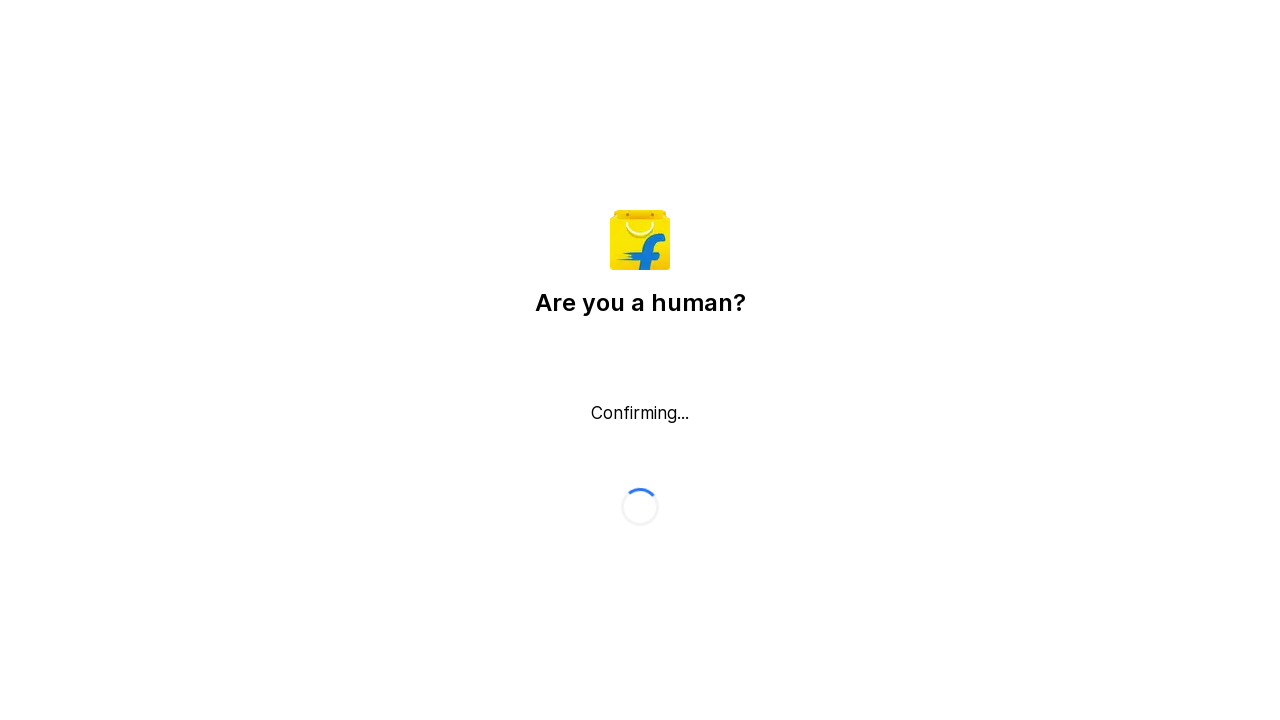